Navigates to the add/remove elements page, clicks the "Add Element" button 3 times to create delete buttons, then clicks all the delete buttons to remove them.

Starting URL: https://the-internet.herokuapp.com/add_remove_elements/

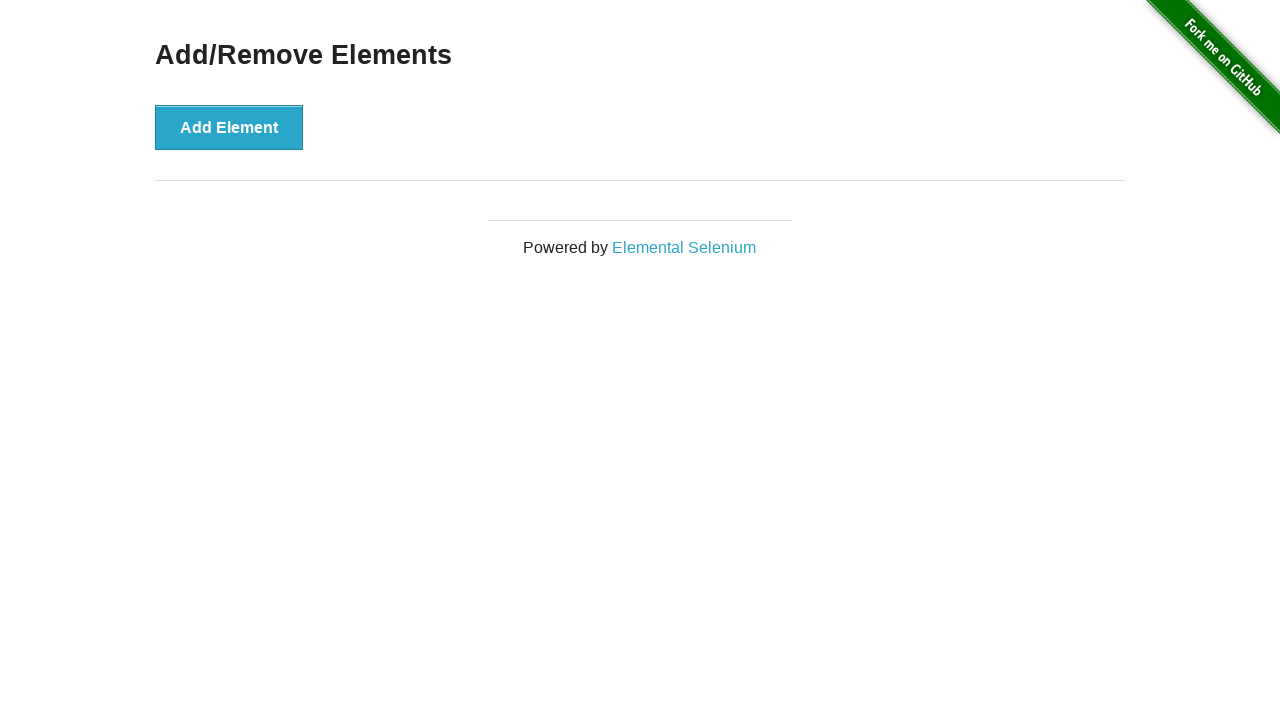

Navigated to add/remove elements page
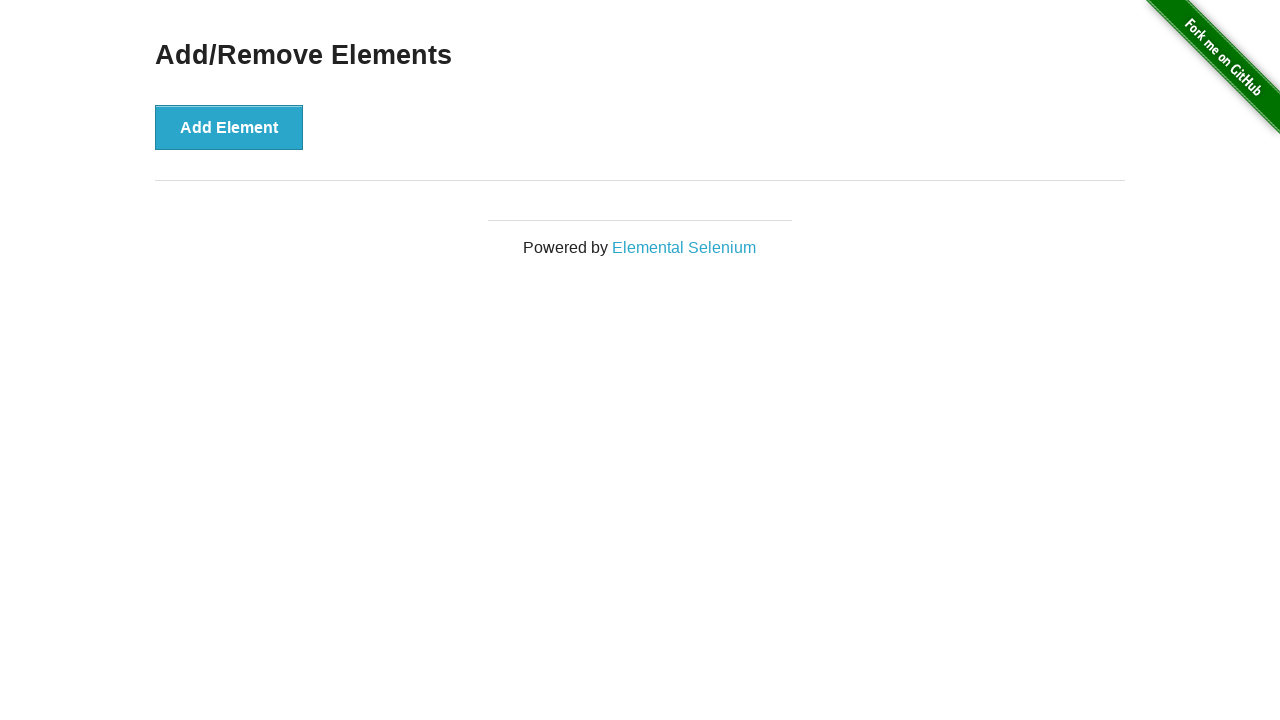

Clicked 'Add Element' button to create a delete button at (229, 127) on button:text('Add Element')
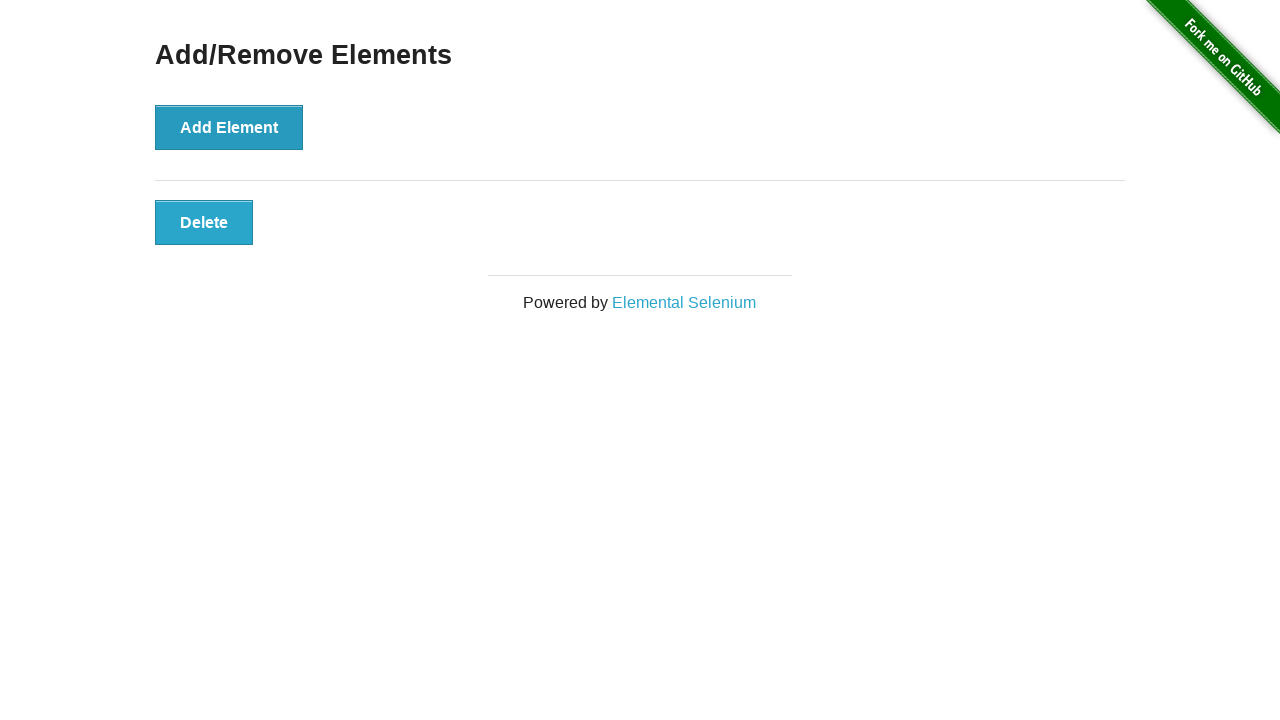

Clicked 'Add Element' button to create a delete button at (229, 127) on button:text('Add Element')
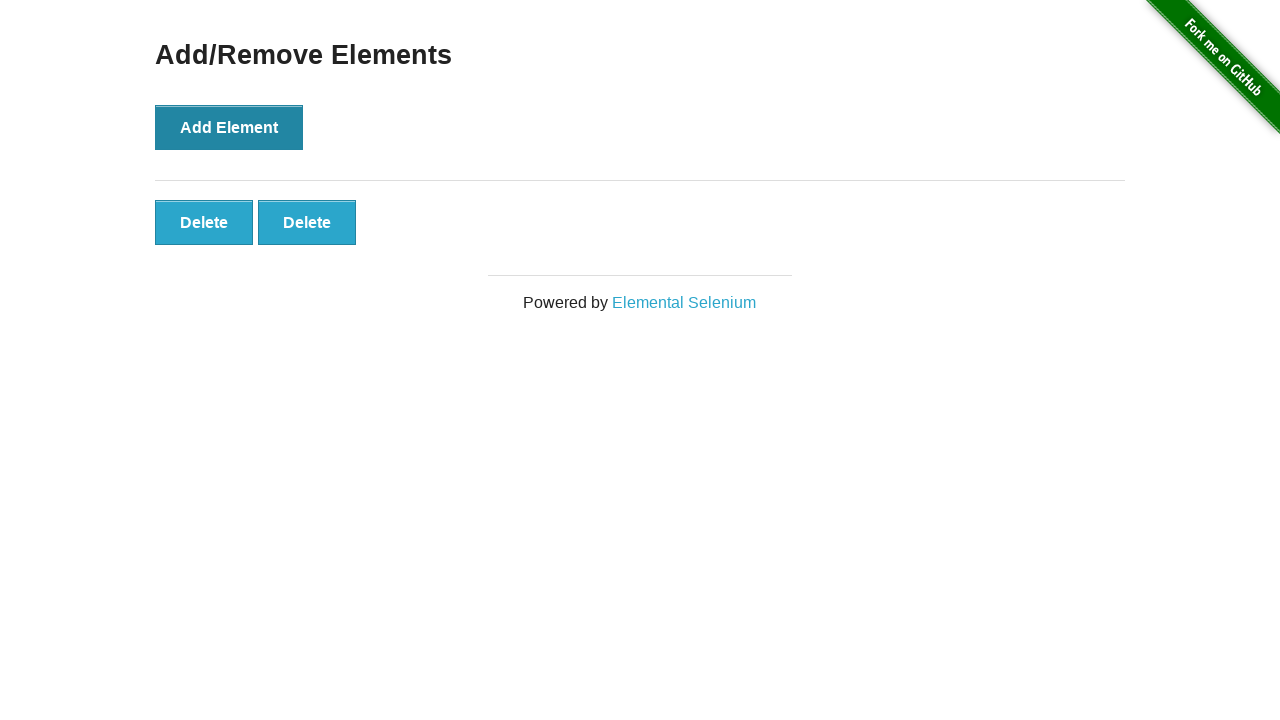

Clicked 'Add Element' button to create a delete button at (229, 127) on button:text('Add Element')
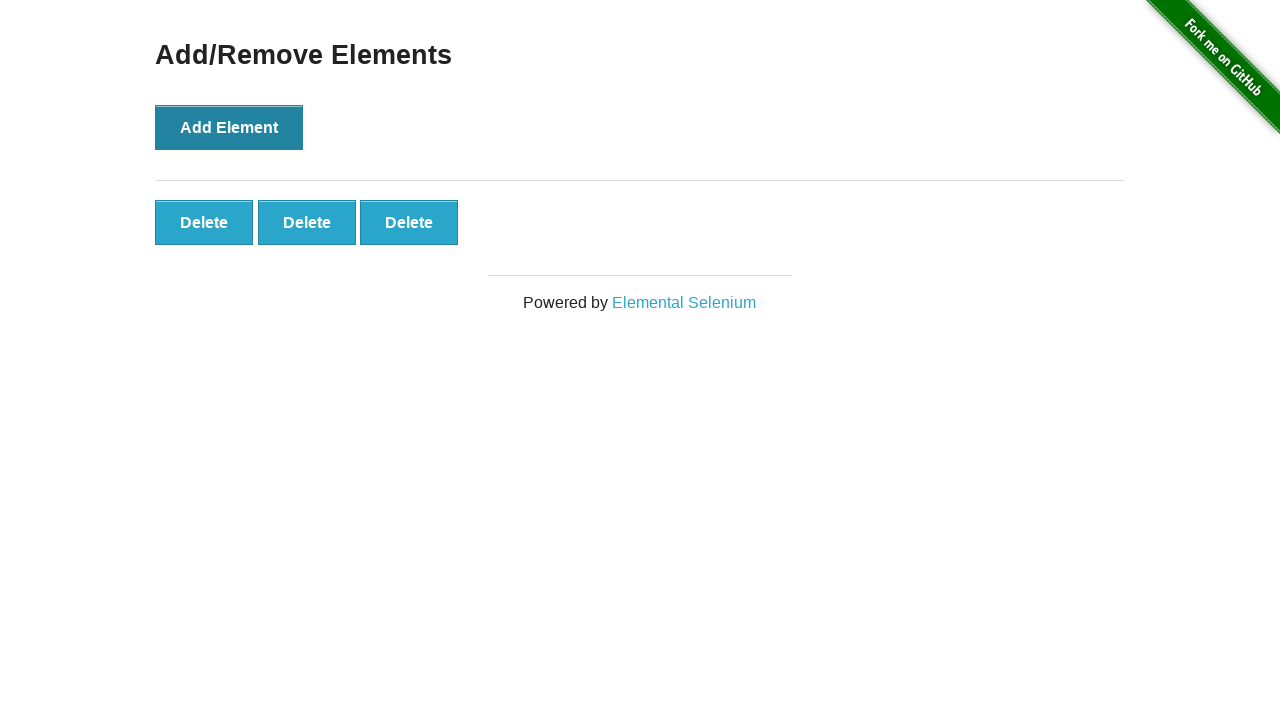

Located all delete buttons - count: 3
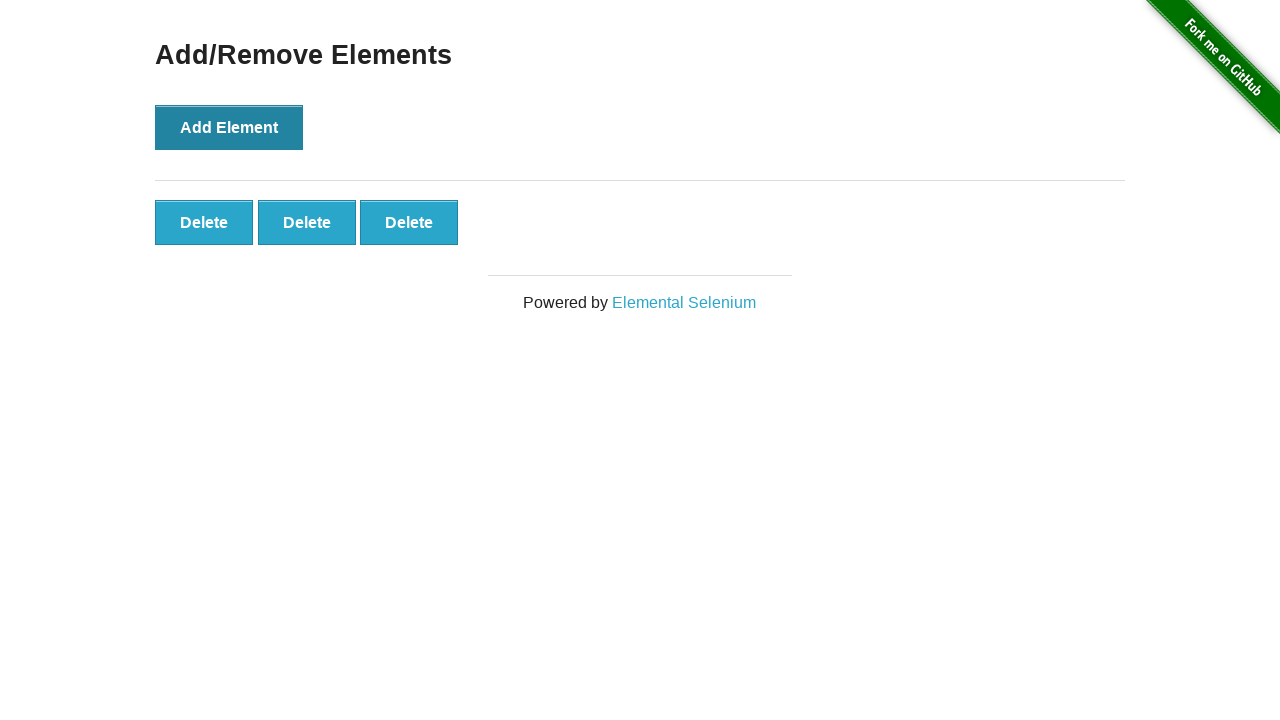

Clicked delete button #1 to remove it at (204, 222) on .added-manually >> nth=0
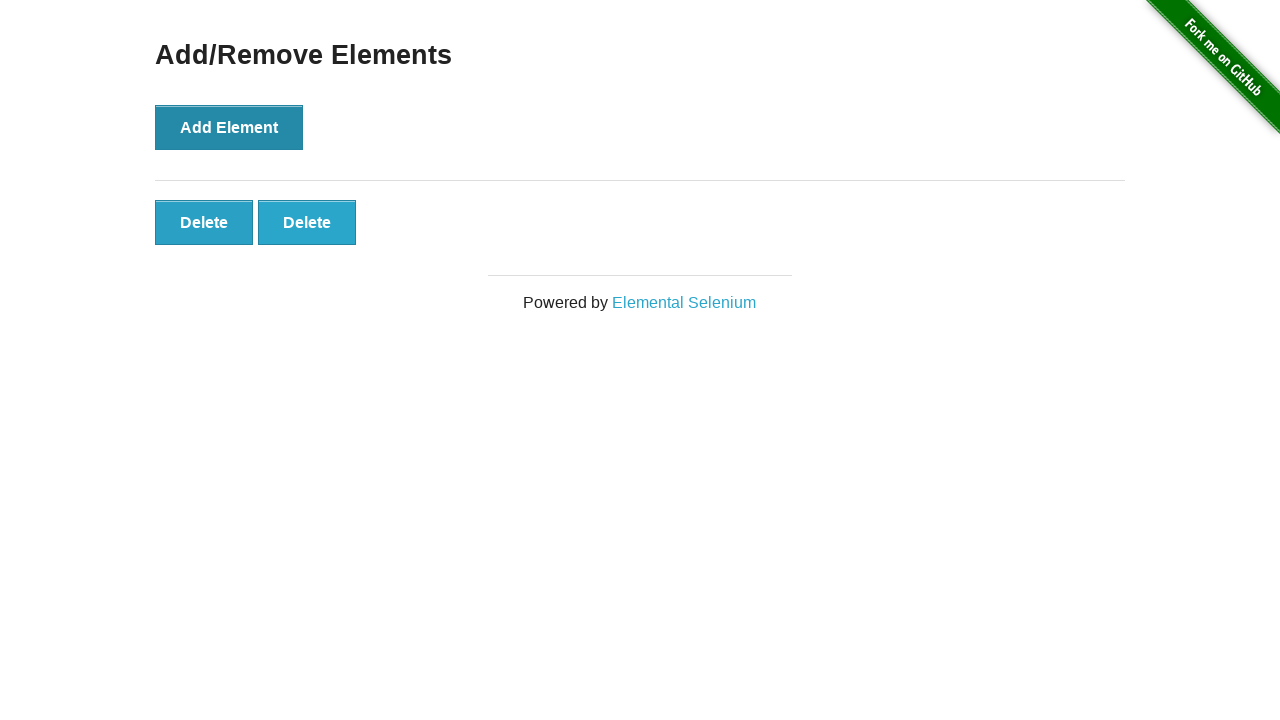

Clicked delete button #2 to remove it at (204, 222) on .added-manually >> nth=0
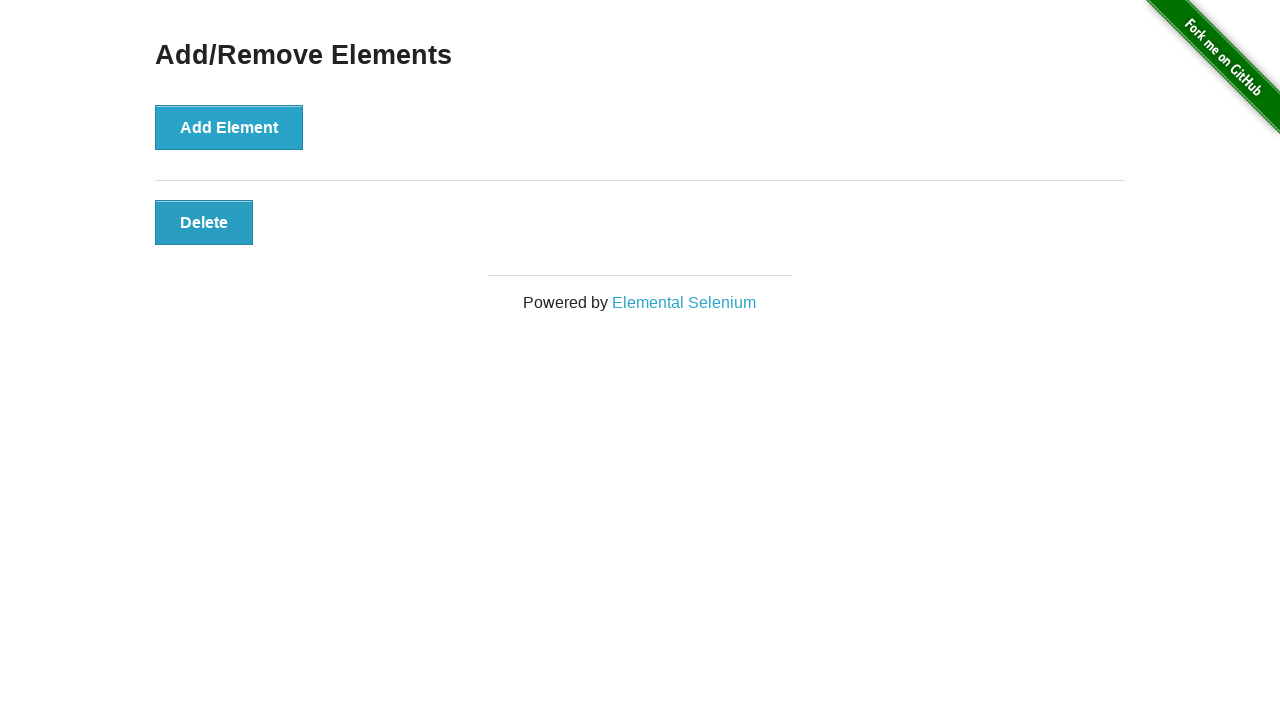

Clicked delete button #3 to remove it at (204, 222) on .added-manually >> nth=0
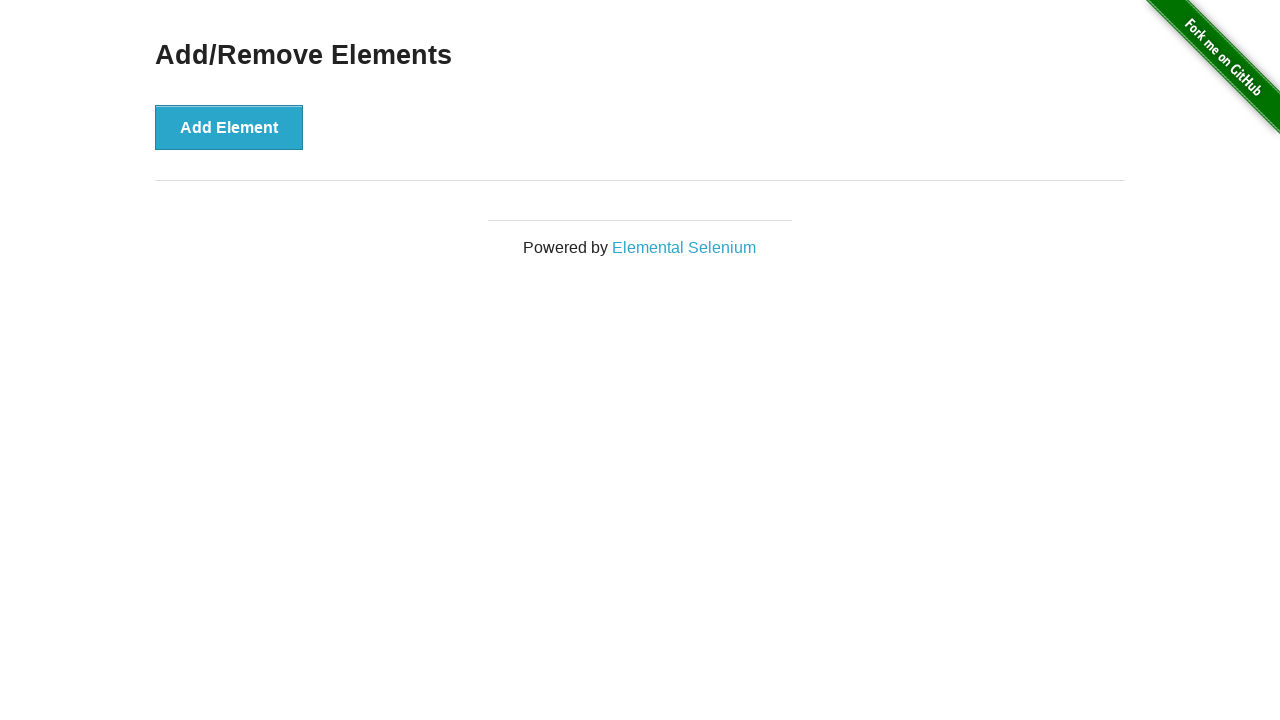

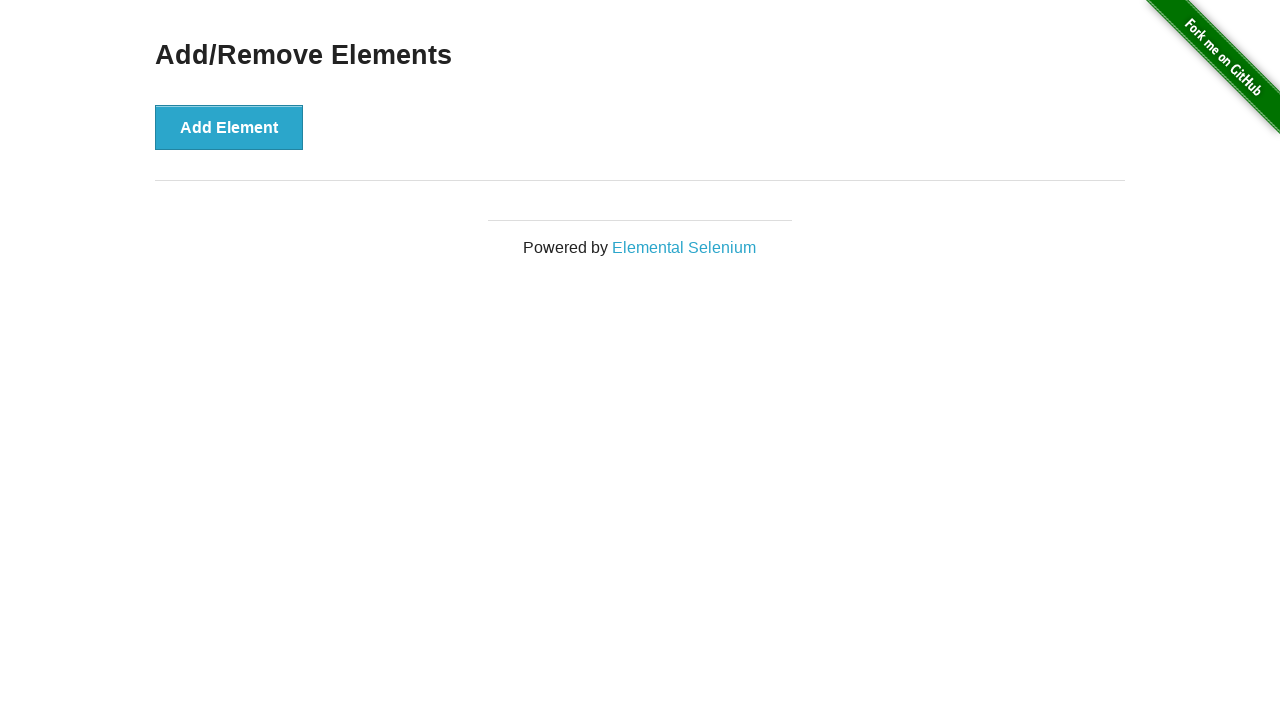